Tests dropdown selection functionality by selecting an origin station (Bangalore) and a destination station (Chennai) from dropdown menus on a flight booking practice page.

Starting URL: https://rahulshettyacademy.com/dropdownsPractise/

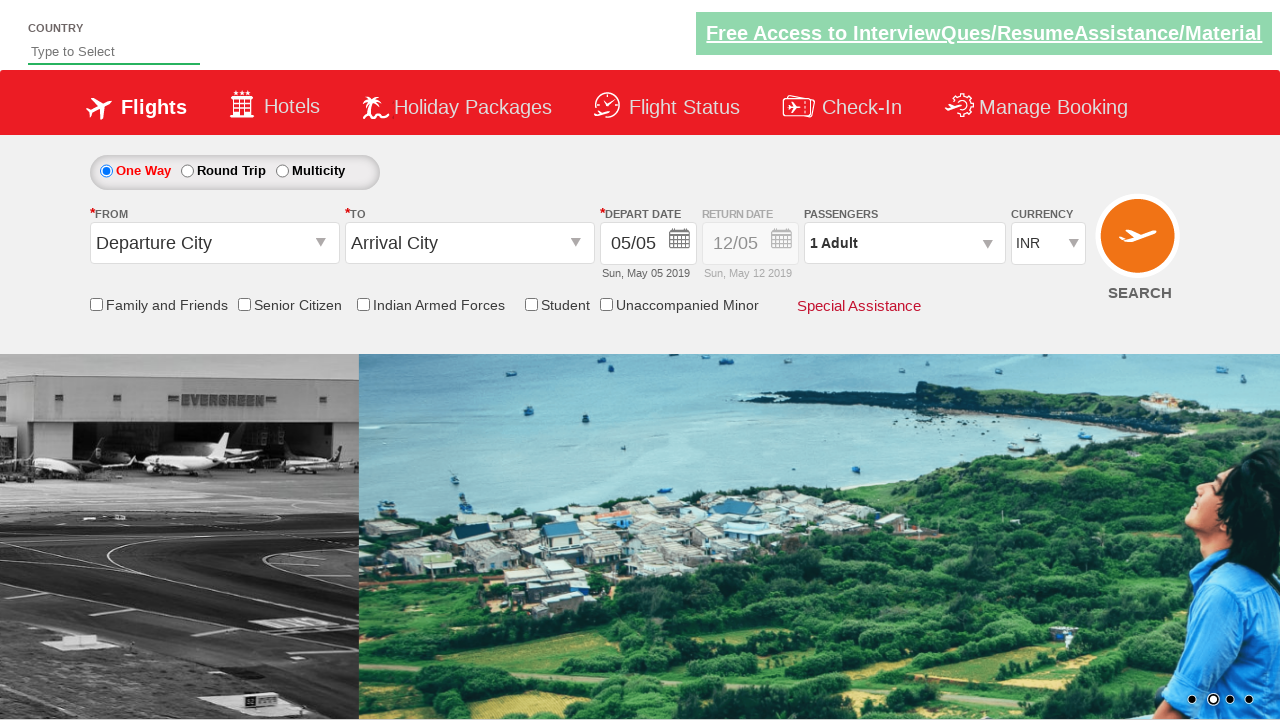

Clicked on the origin station dropdown at (214, 243) on #ctl00_mainContent_ddl_originStation1_CTXT
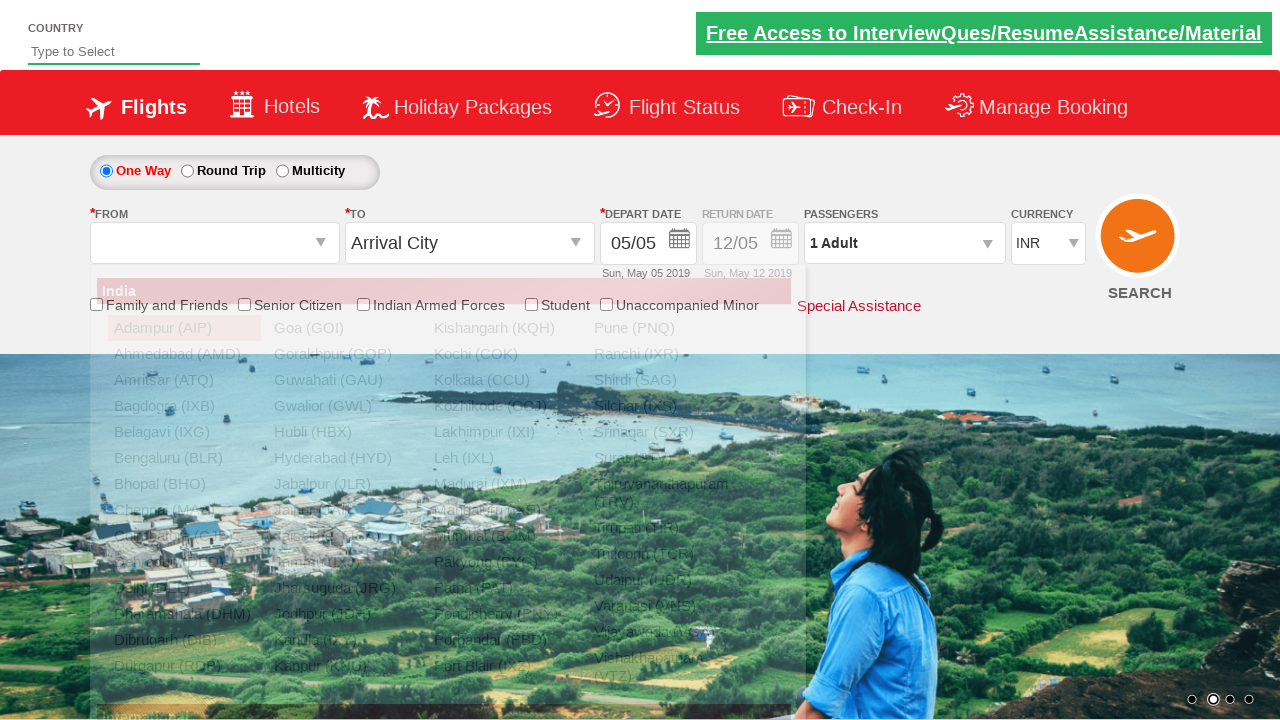

Selected Bangalore (BLR) as origin station at (184, 458) on a[value='BLR']
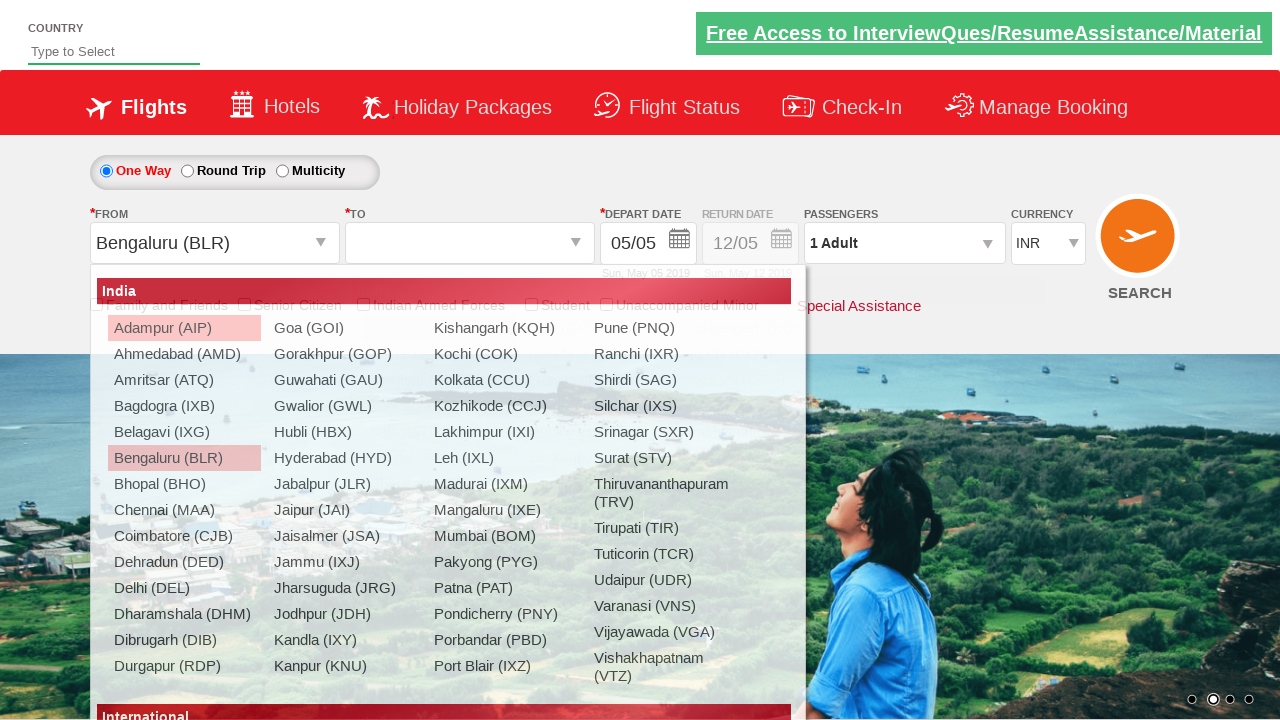

Waited for dropdown transition to complete
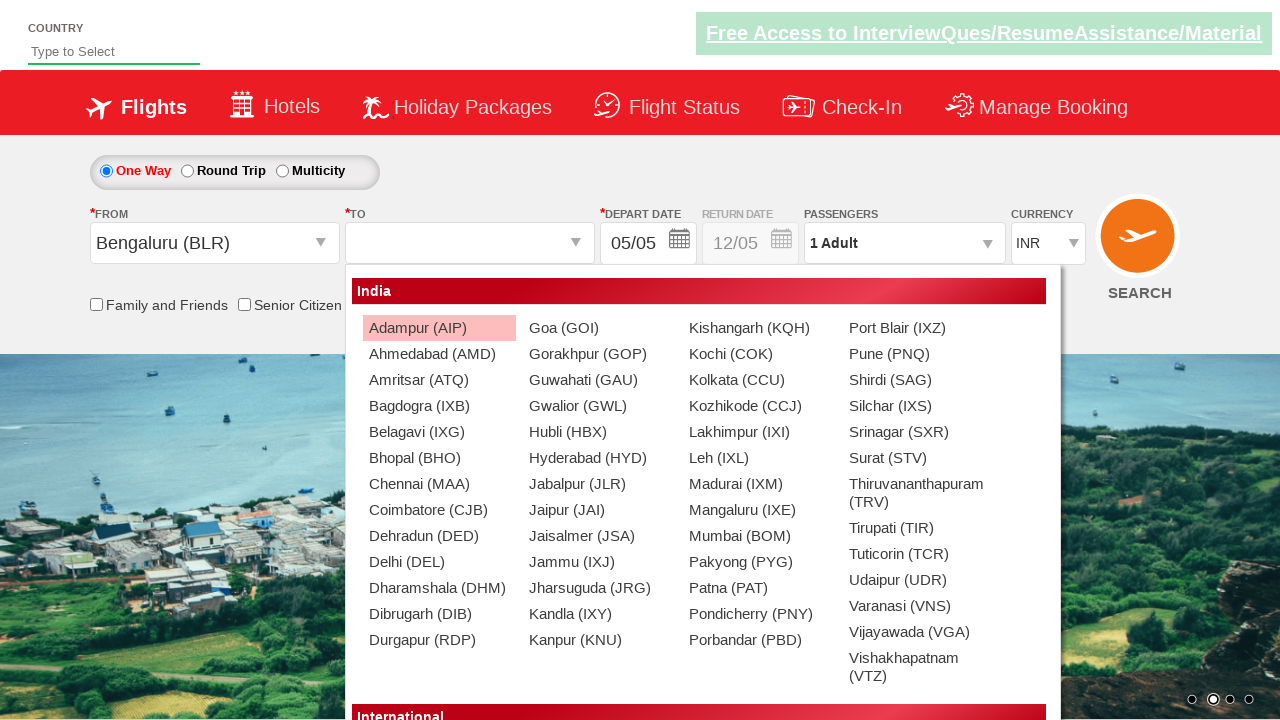

Selected Chennai (MAA) as destination station at (439, 484) on #glsctl00_mainContent_ddl_destinationStation1_CTNR a[value='MAA']
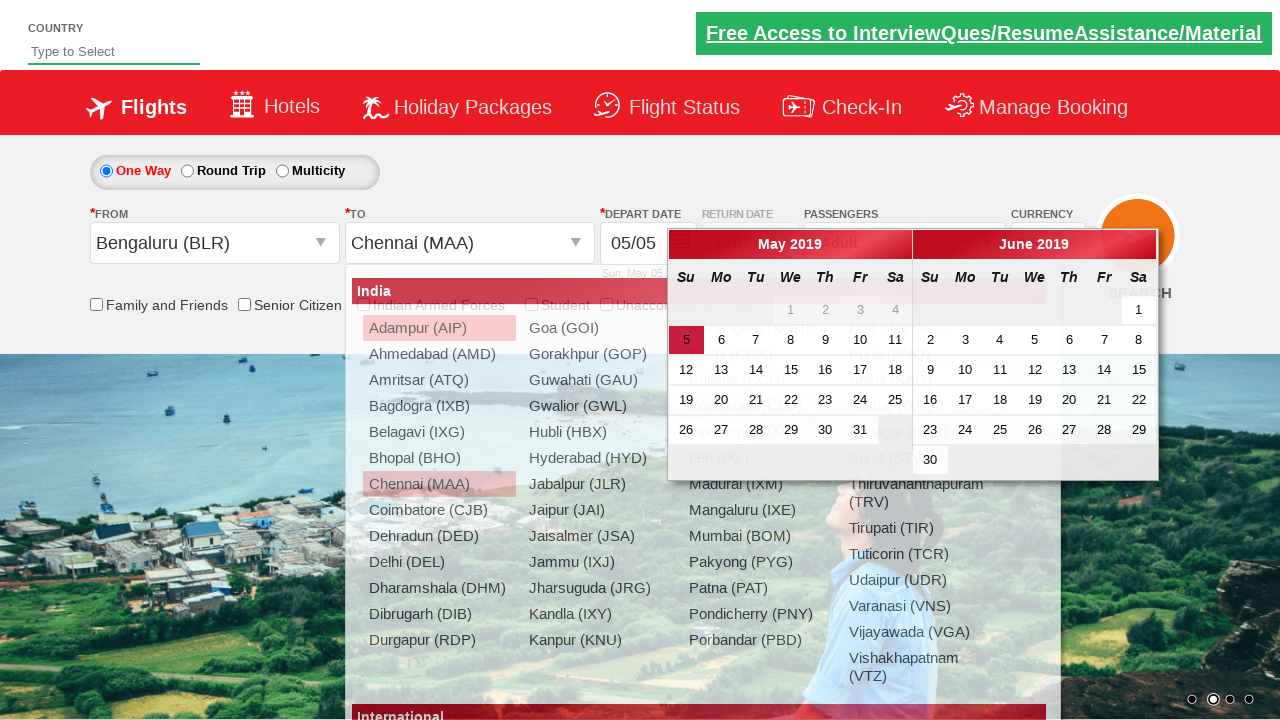

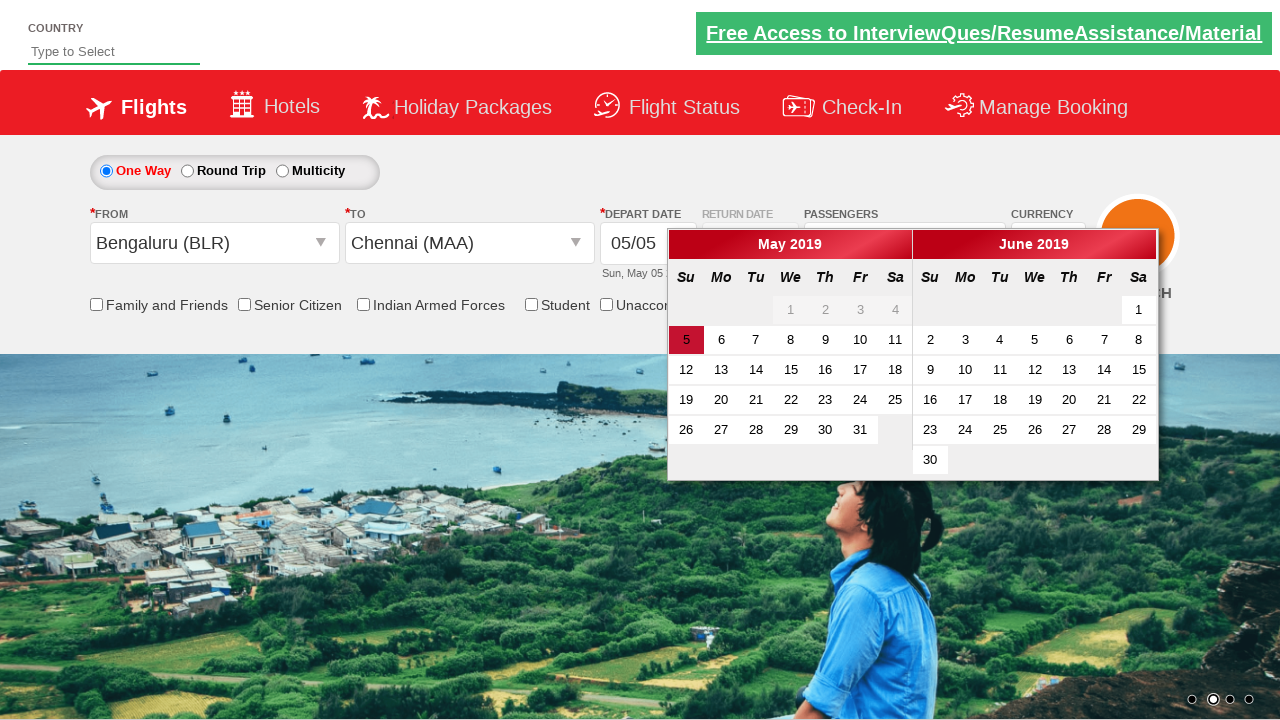